Tests multiple checkbox selection by clicking all checkboxes on the page

Starting URL: https://rahulshettyacademy.com/AutomationPractice/

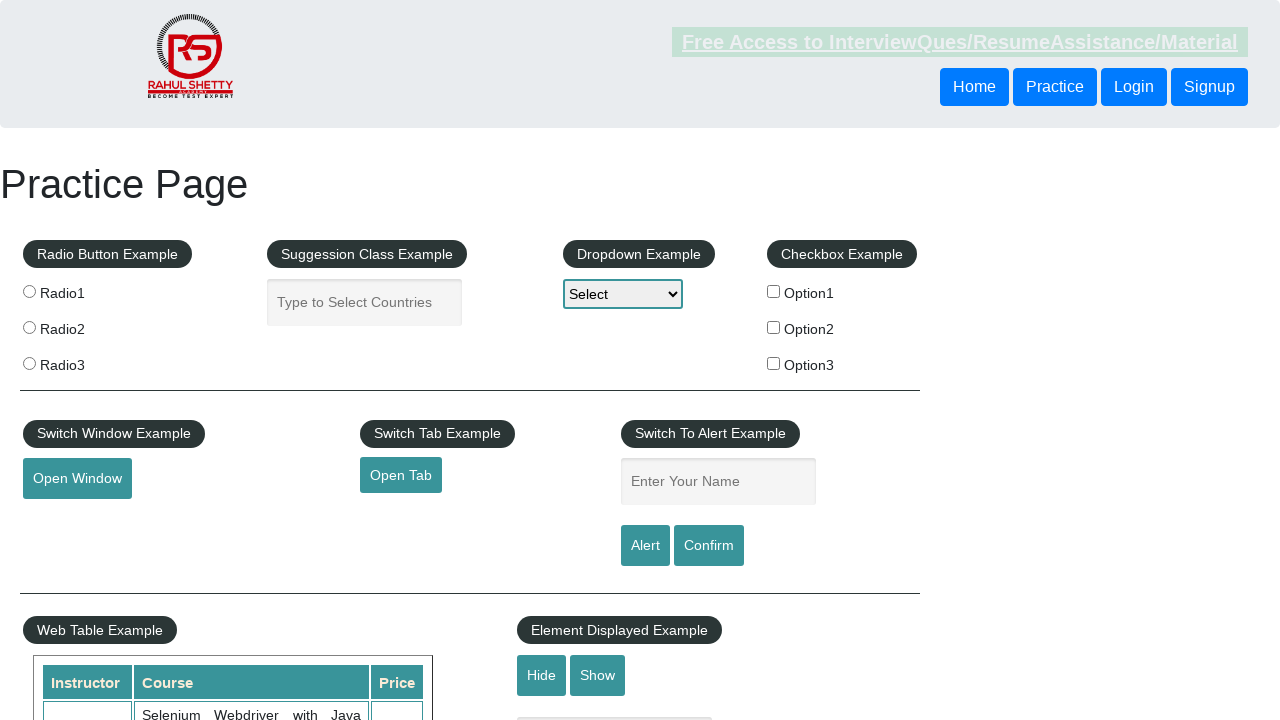

Located all checkboxes on the page
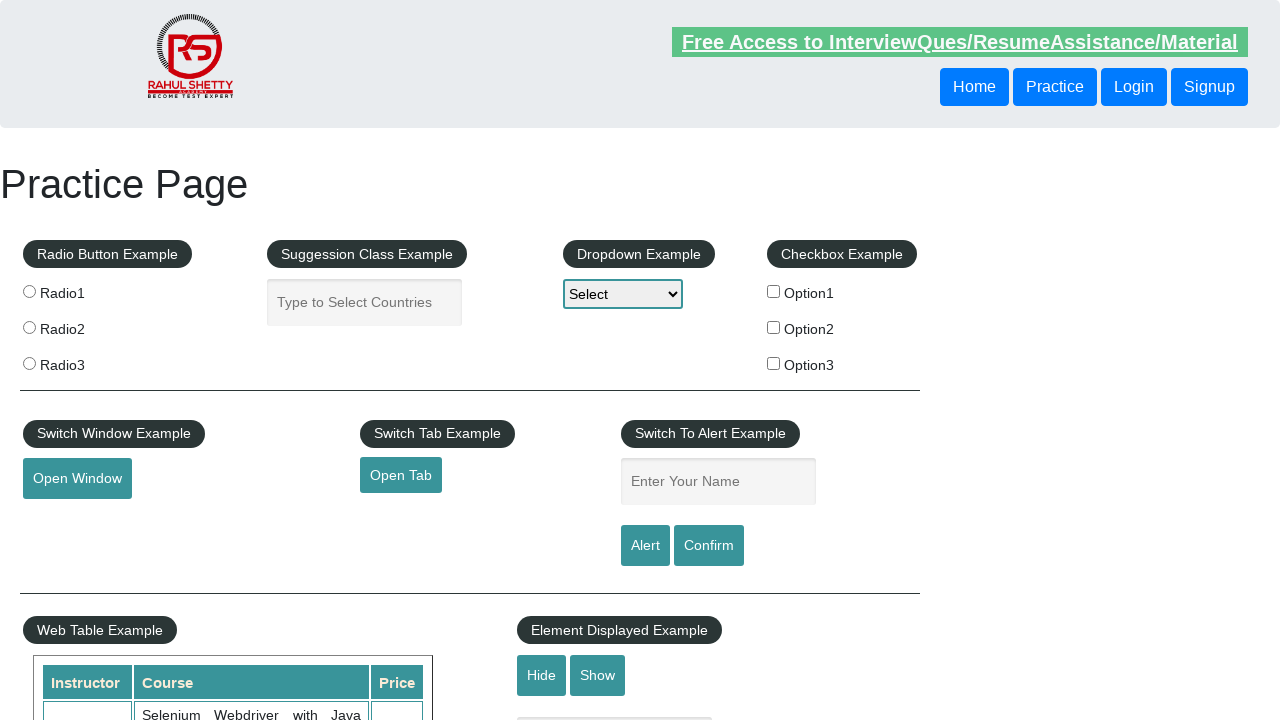

Clicked a checkbox at (774, 291) on xpath=//input[@type='checkbox'] >> nth=0
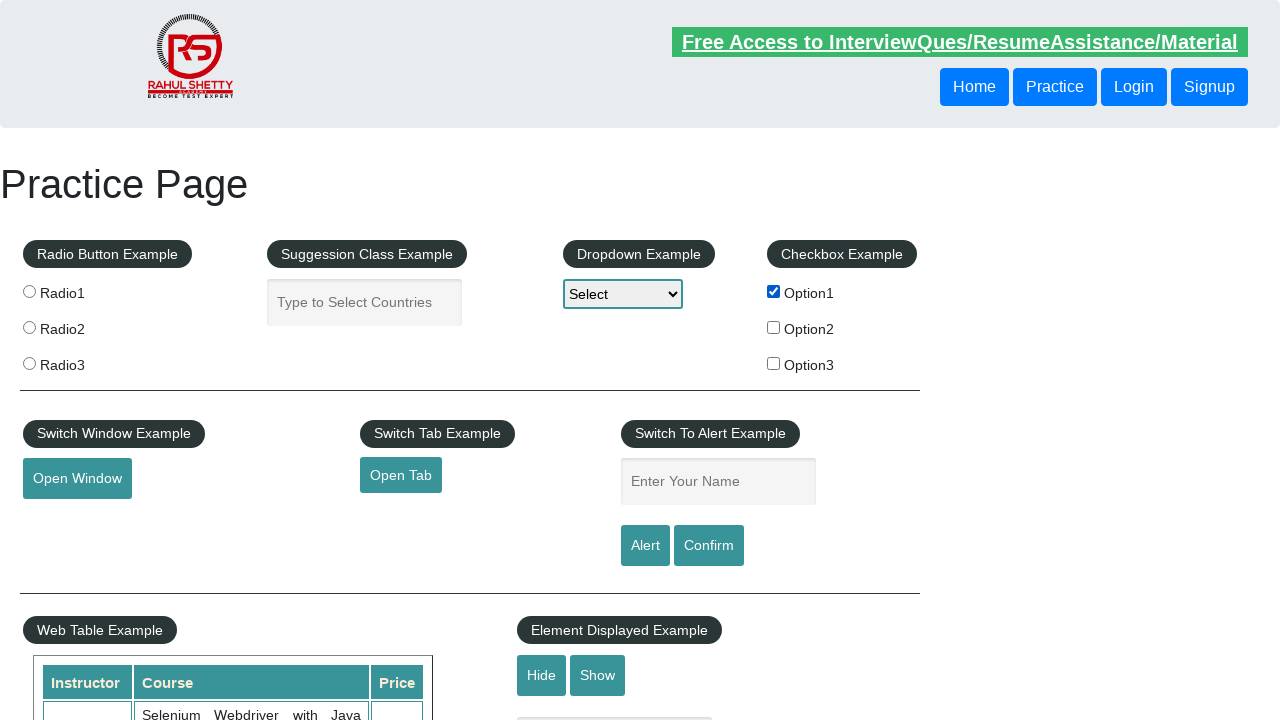

Clicked a checkbox at (774, 327) on xpath=//input[@type='checkbox'] >> nth=1
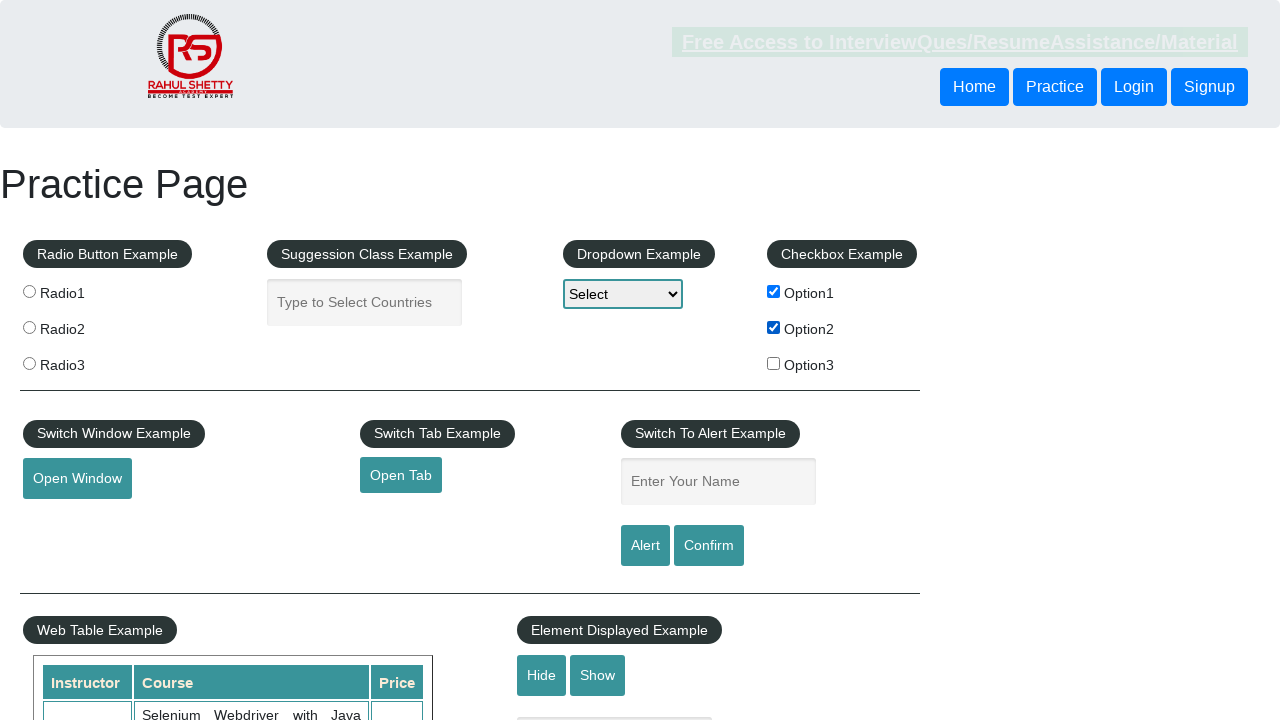

Clicked a checkbox at (774, 363) on xpath=//input[@type='checkbox'] >> nth=2
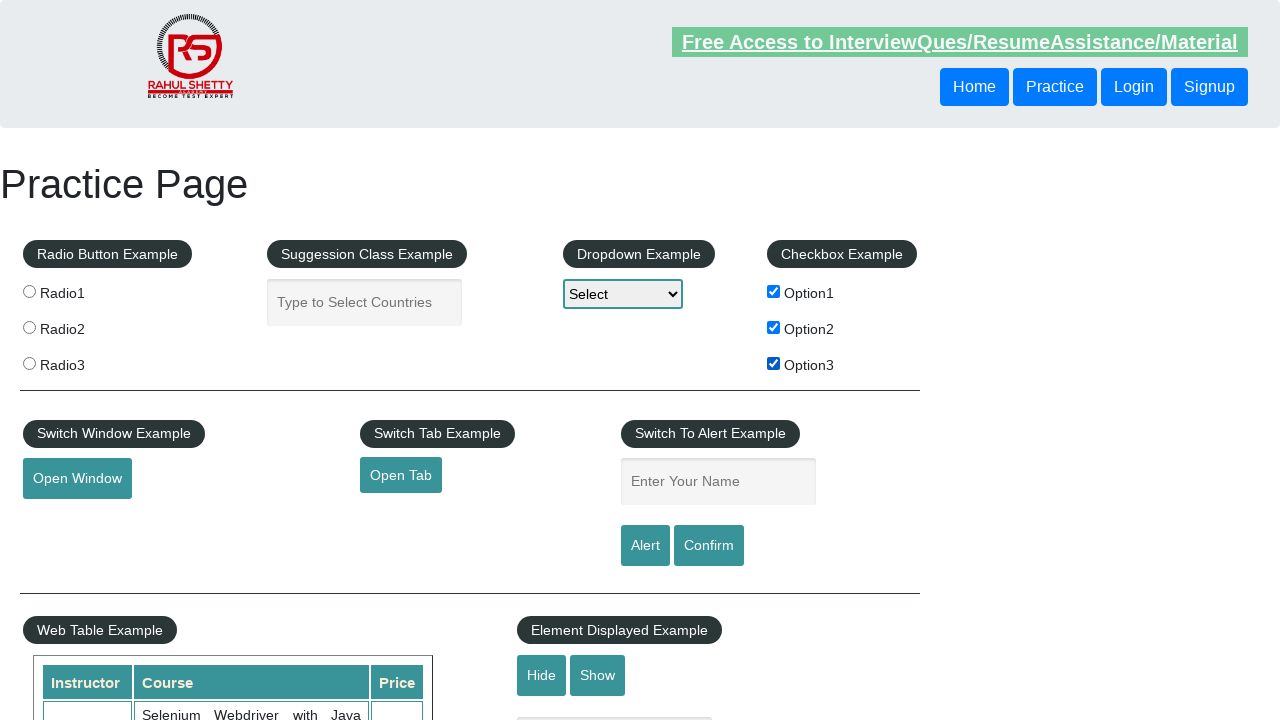

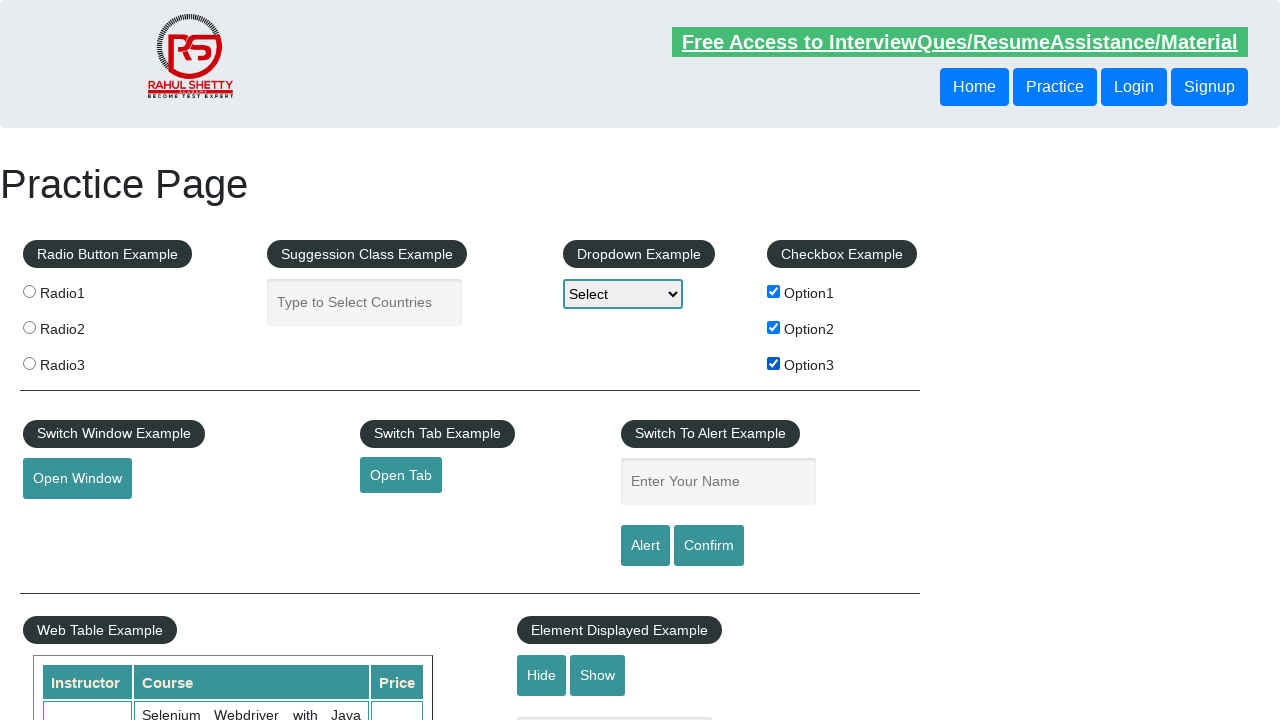